Tests a registration form by filling in first name, last name, and email fields, then submitting the form and verifying the success message

Starting URL: http://suninjuly.github.io/registration1.html

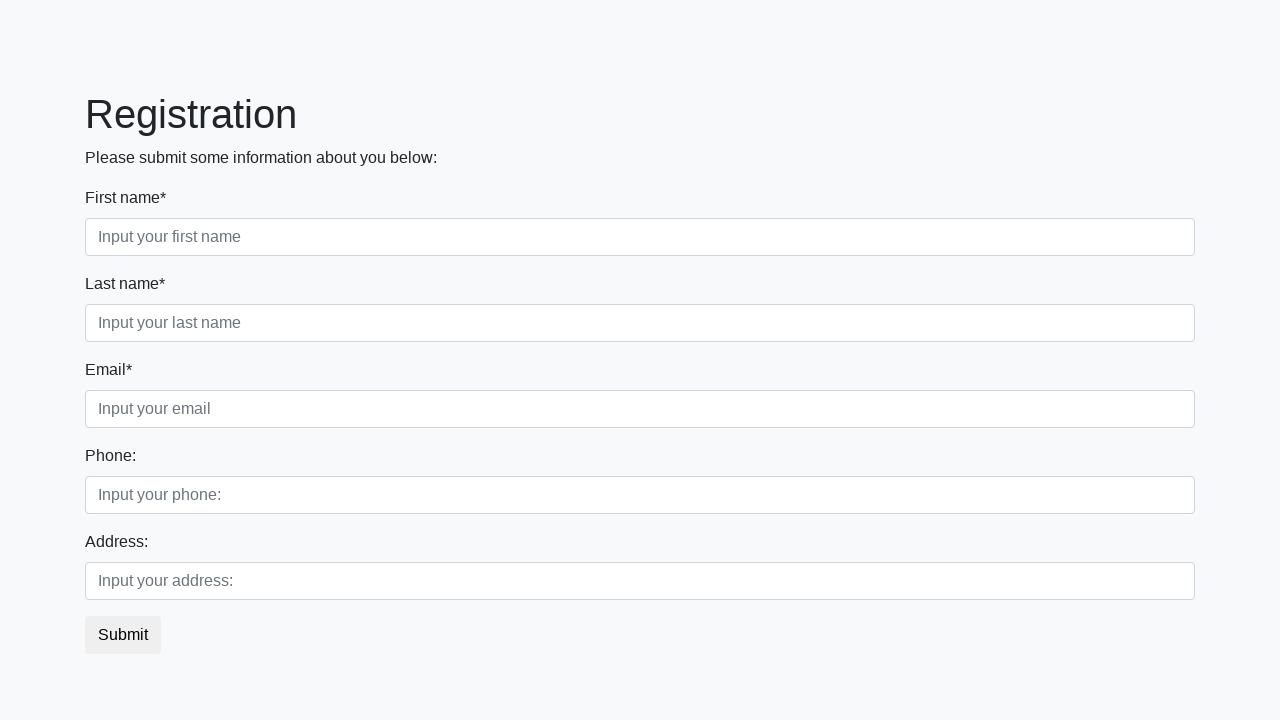

Navigated to registration form page
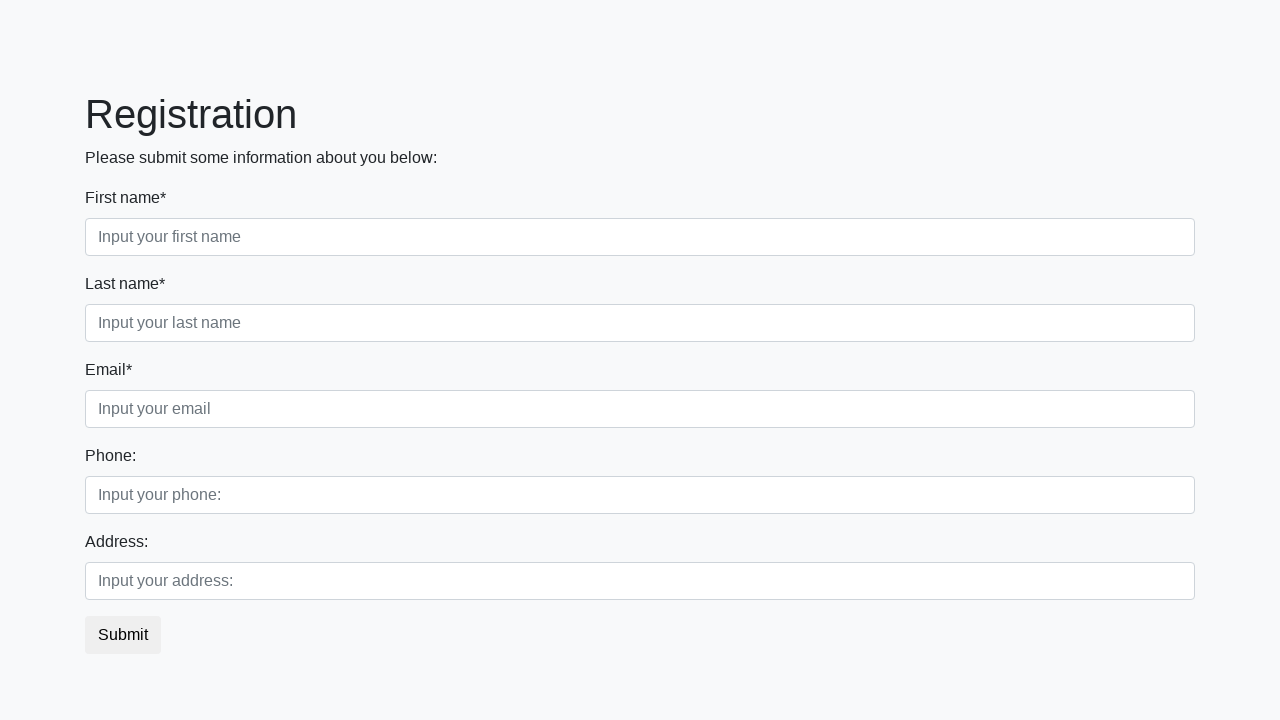

Filled in first name field with 'Yasuro' on .form-control.first
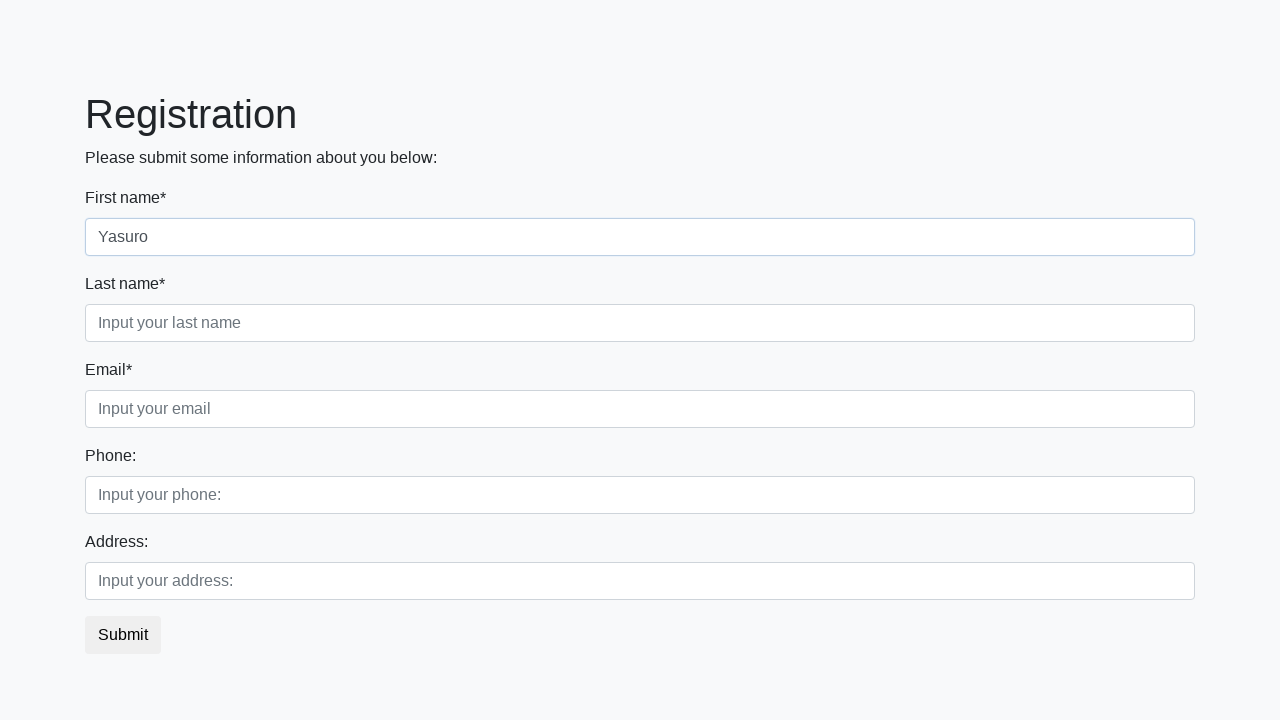

Filled in last name field with 'Kabo' on .form-control.second
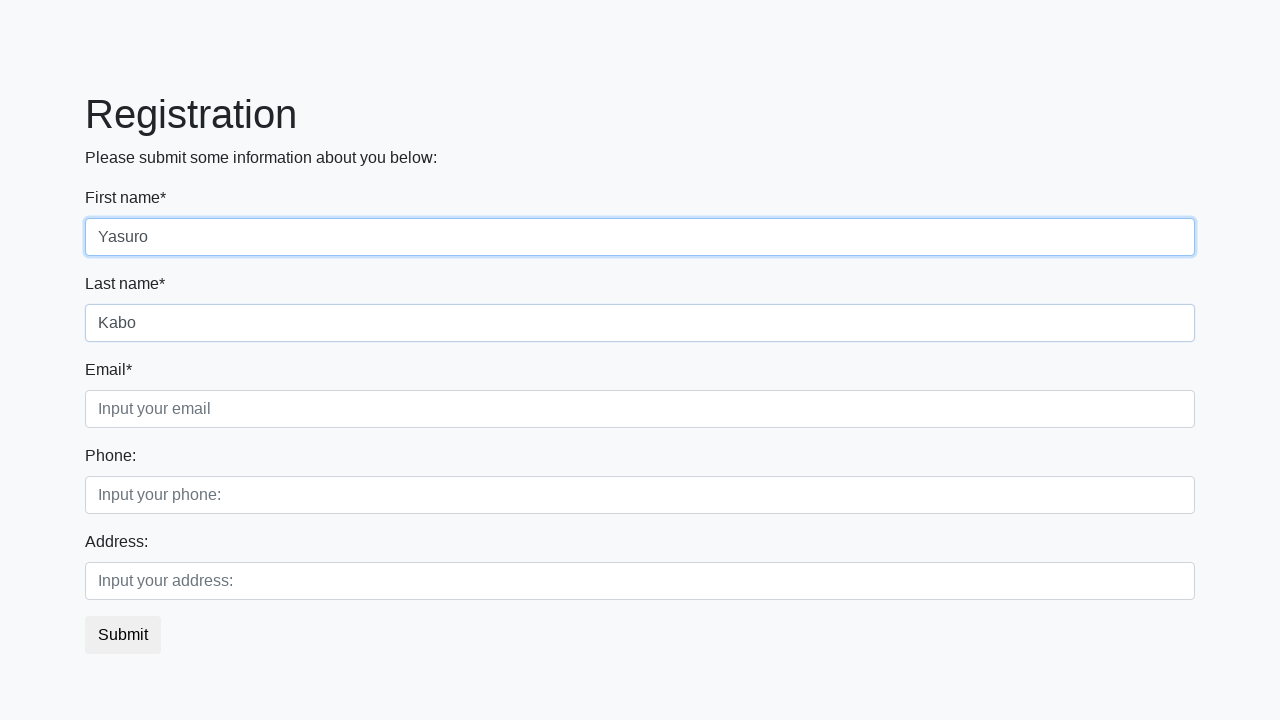

Filled in email field with 'bubabuba@example.com' on .form-control.third
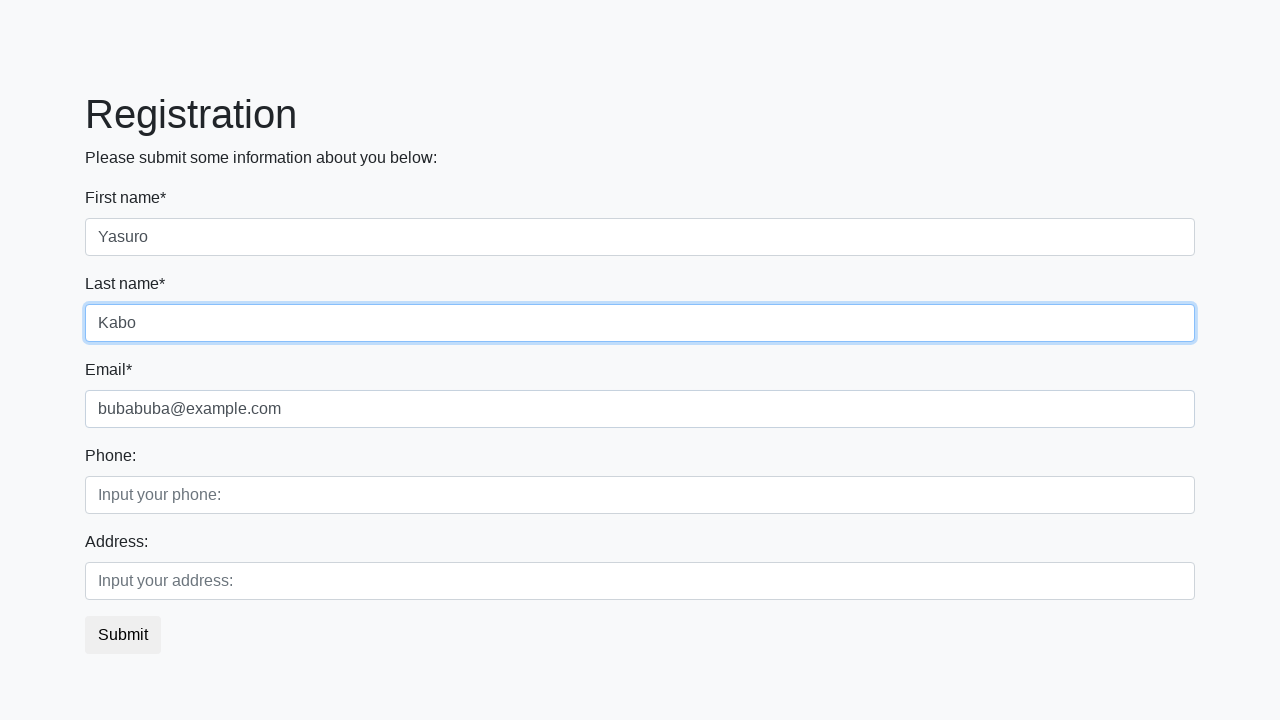

Clicked the submit button at (123, 635) on button.btn
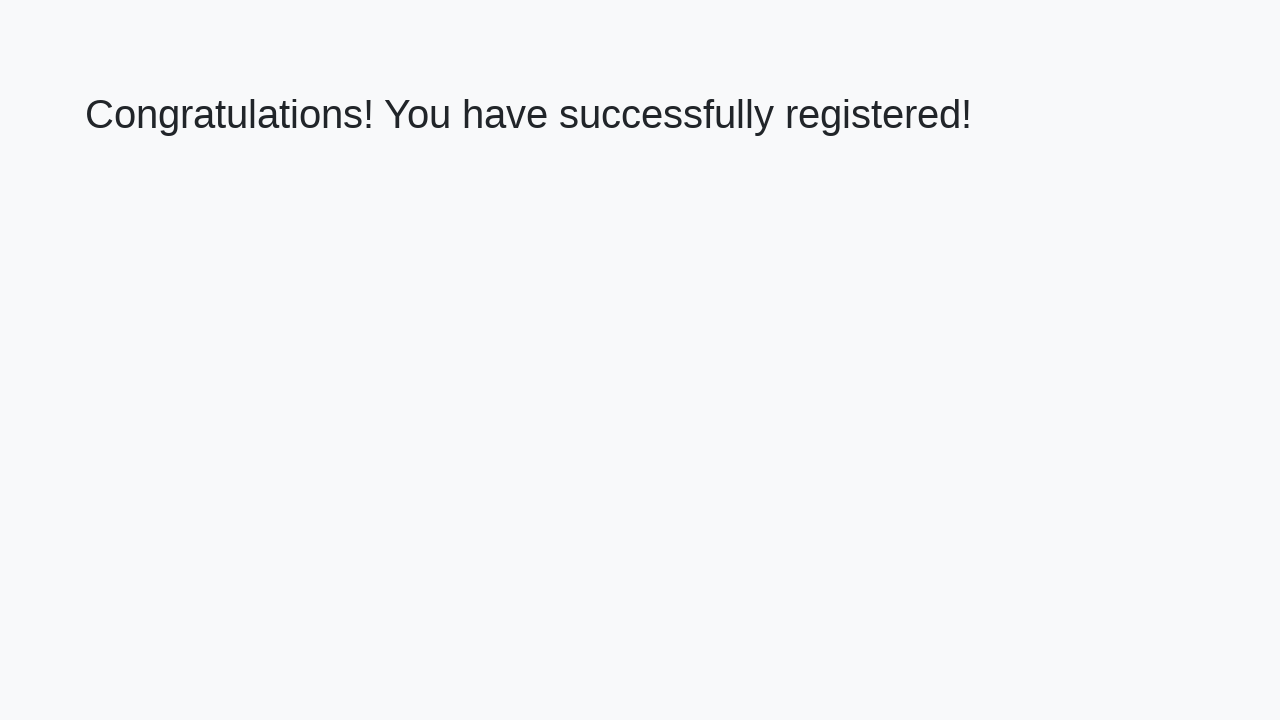

Success heading element appeared
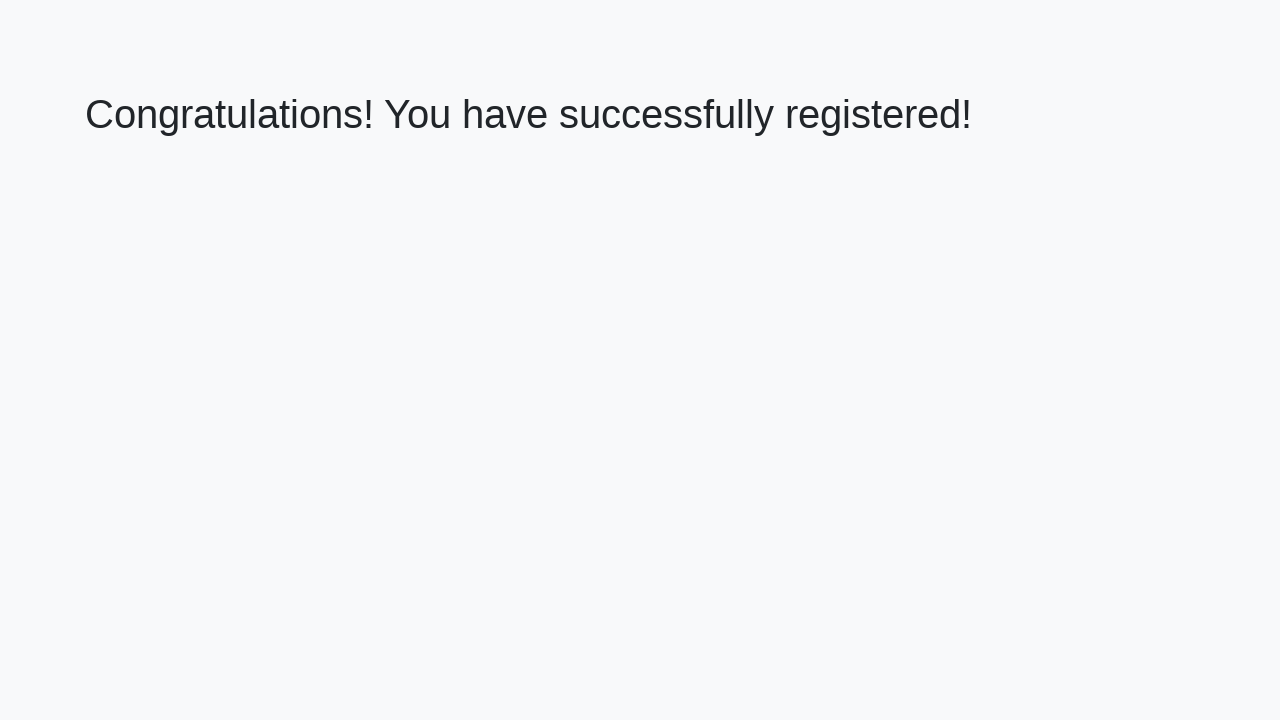

Verified success message: 'Congratulations! You have successfully registered!'
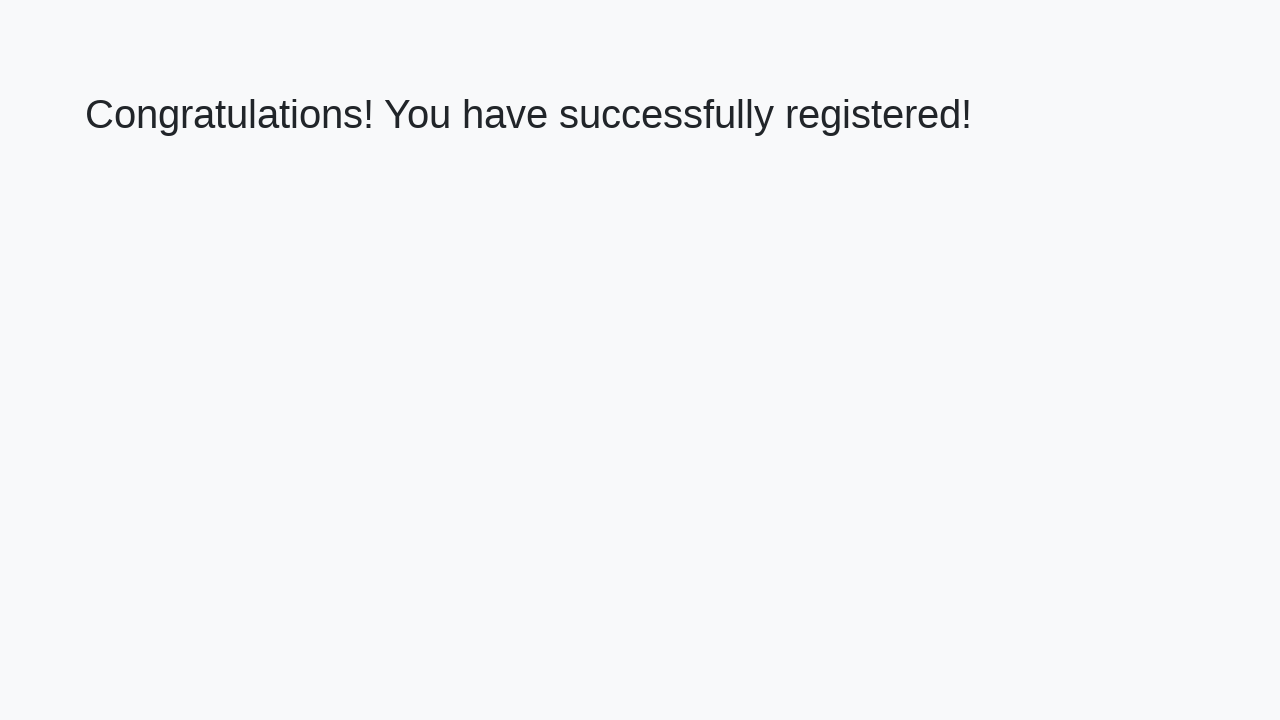

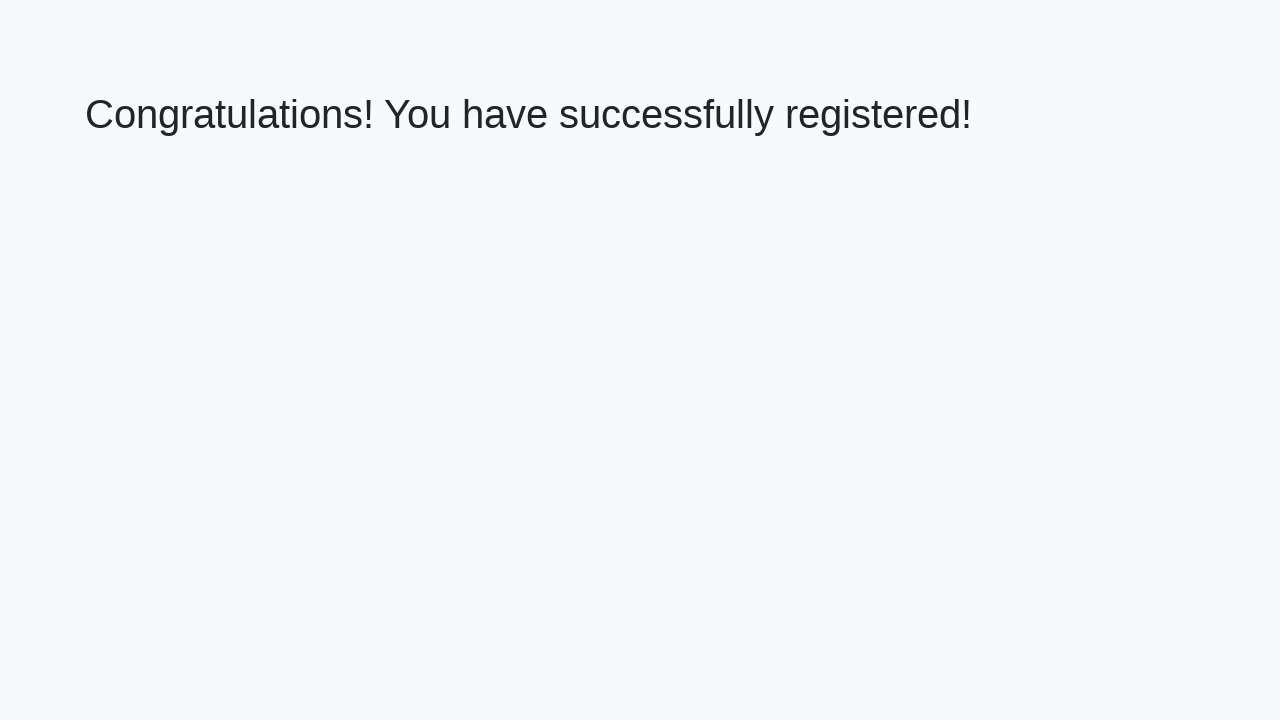